Tests login failure validation by entering invalid credentials and verifying the error message appears

Starting URL: https://the-internet.herokuapp.com/login

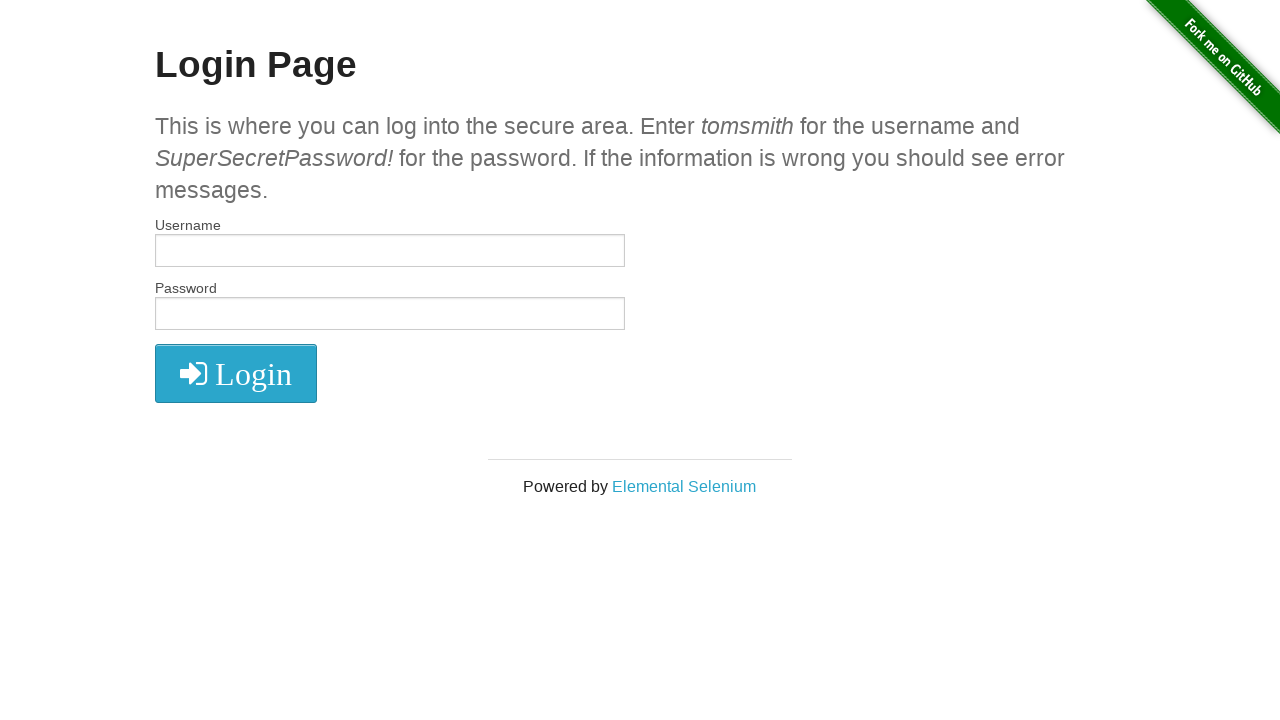

Filled username field with invalid credentials 'usuario_invalido' on #username
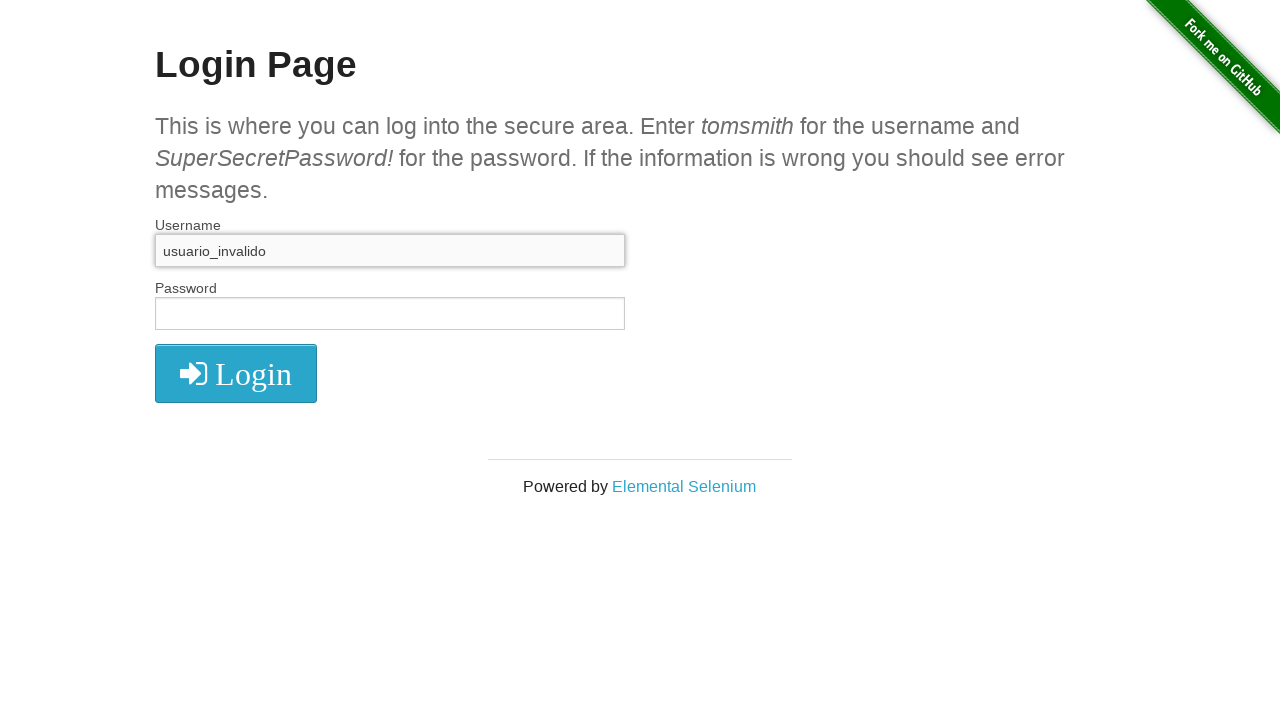

Filled password field with invalid credentials 'clave_invalida' on #password
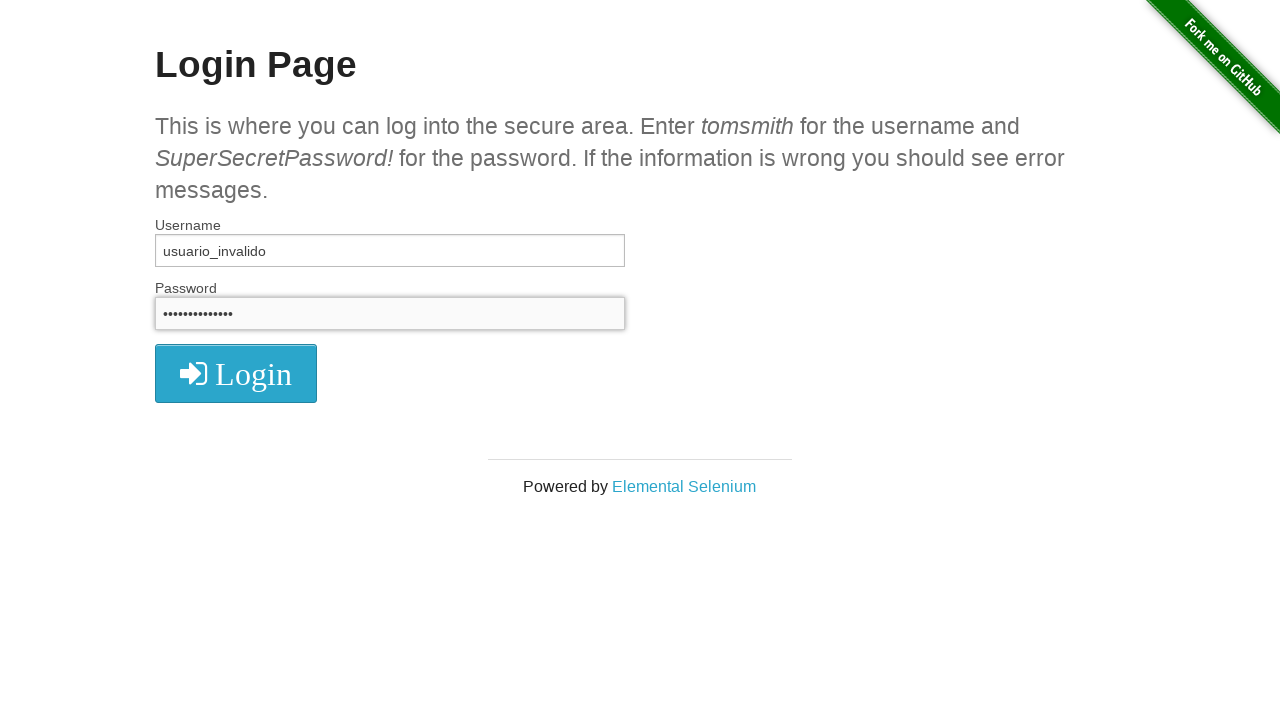

Pressed Enter to submit login form with invalid credentials on #password
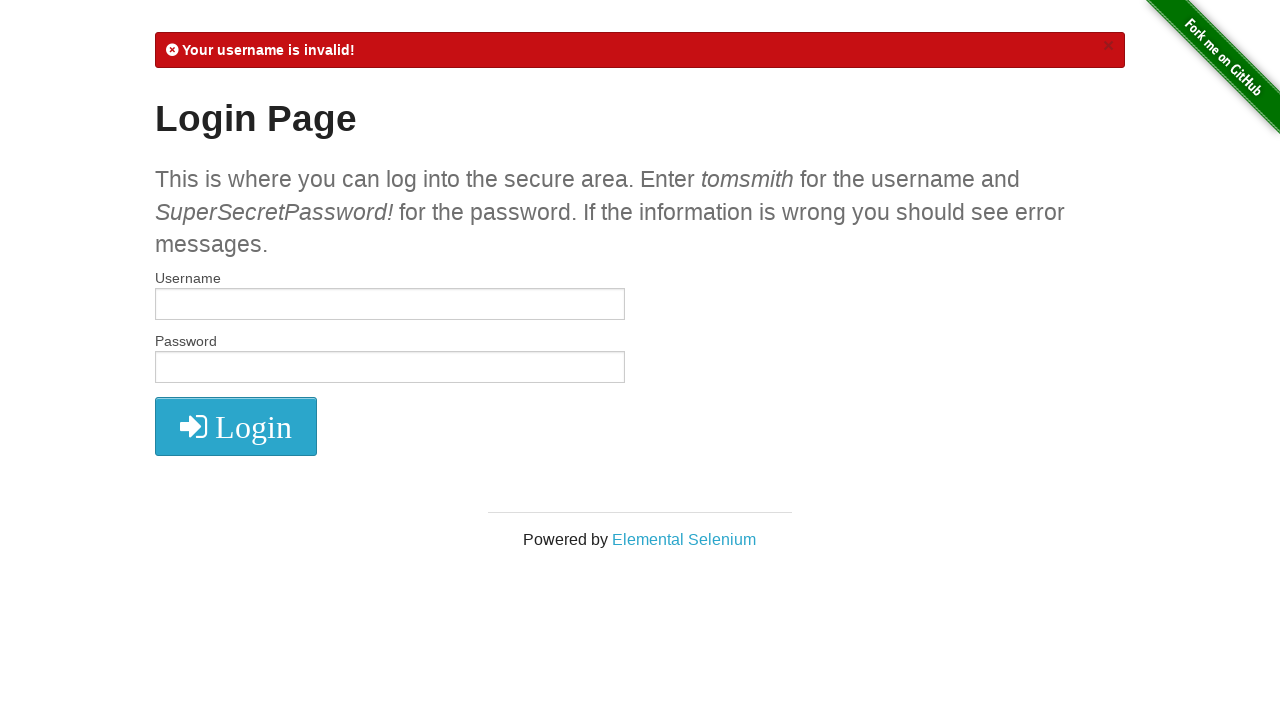

Error message element loaded and became visible
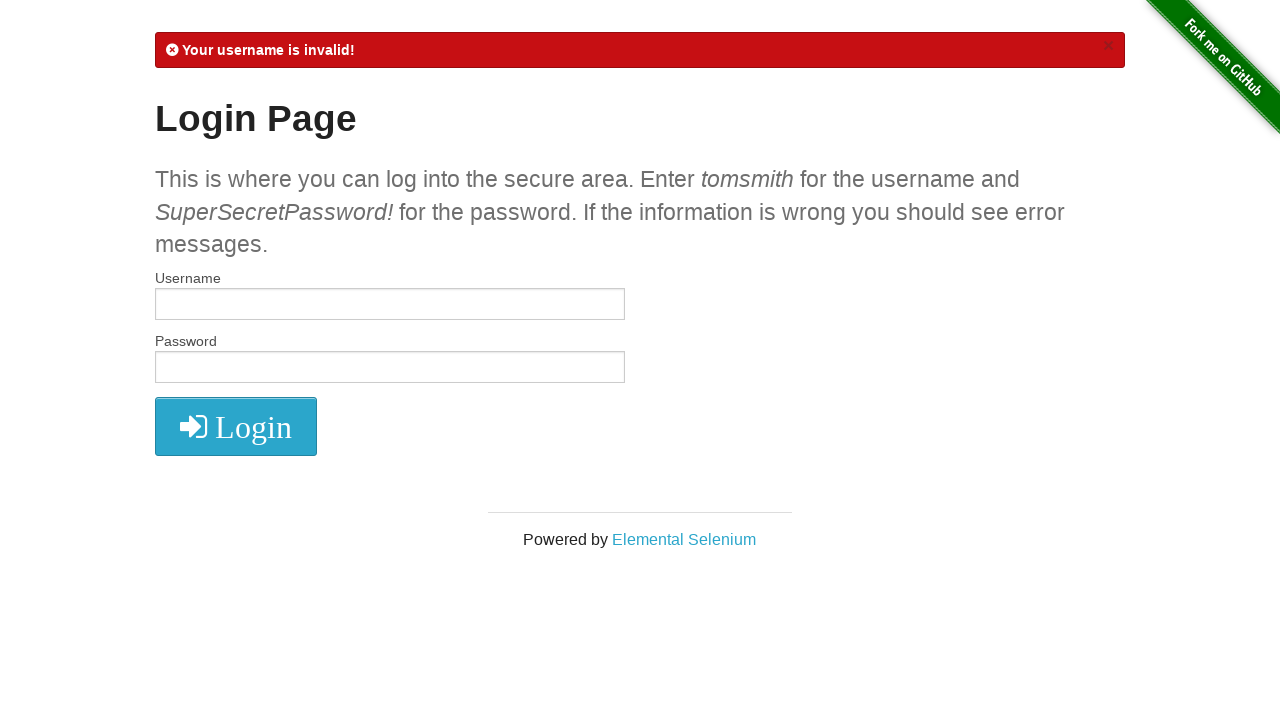

Verified that error message is present on the page
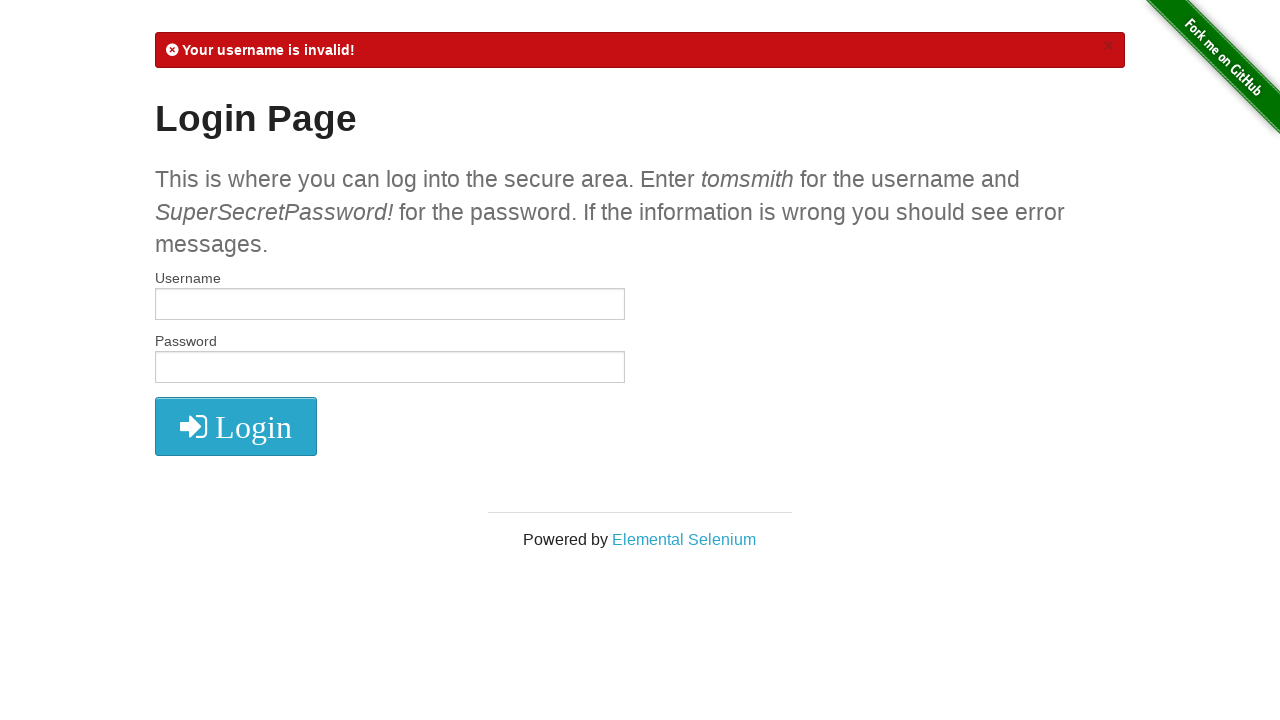

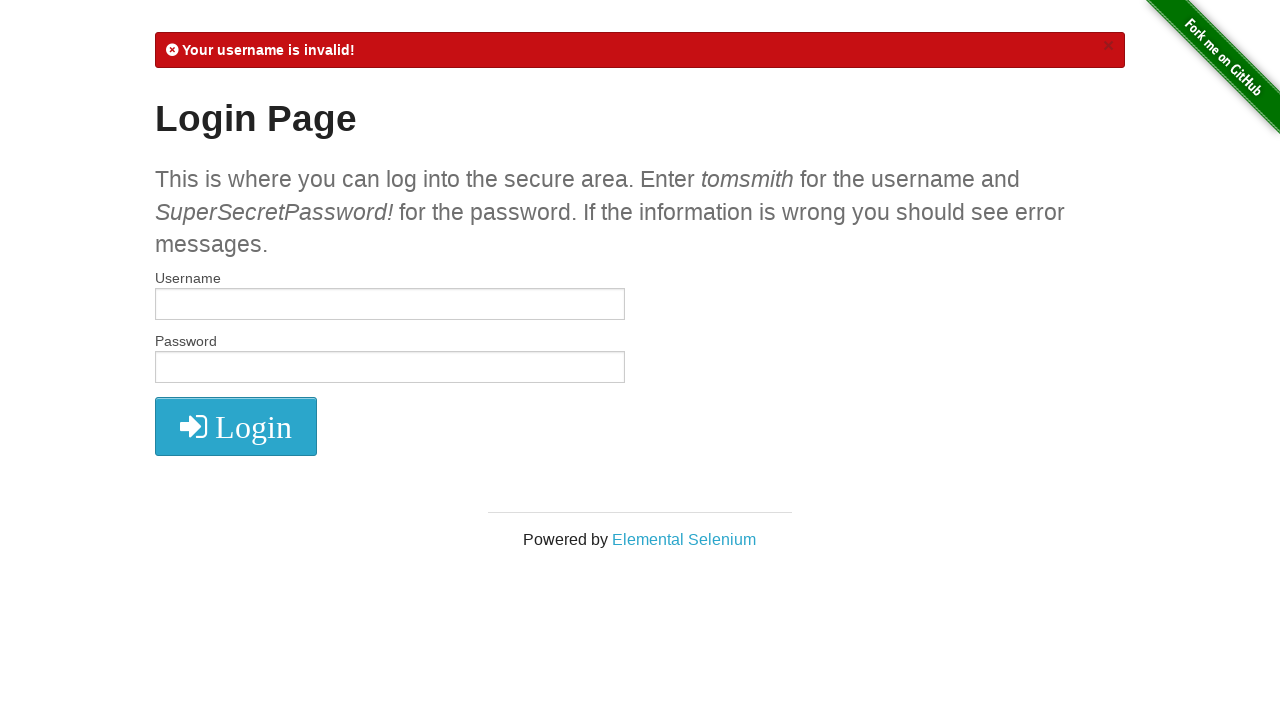